Tests navigation to the Interactions section by clicking on the Interactions card from the homepage

Starting URL: https://demoqa.com/

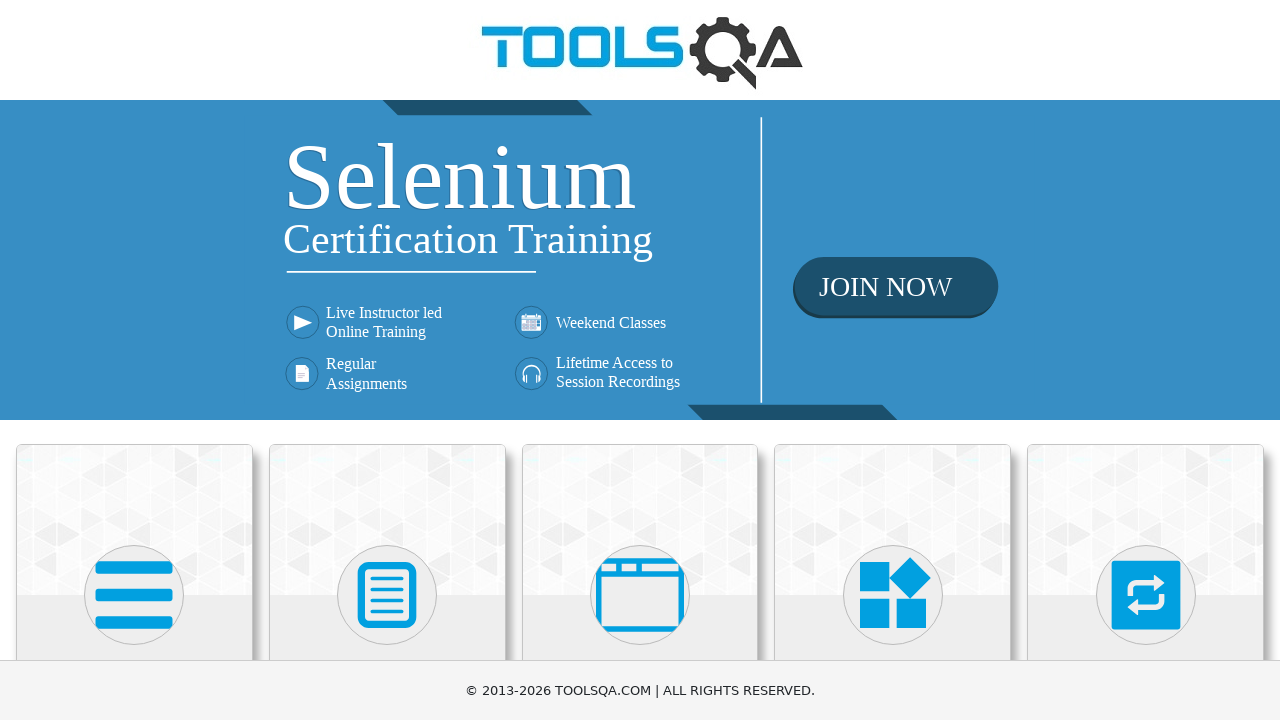

Waited for cards to load on homepage
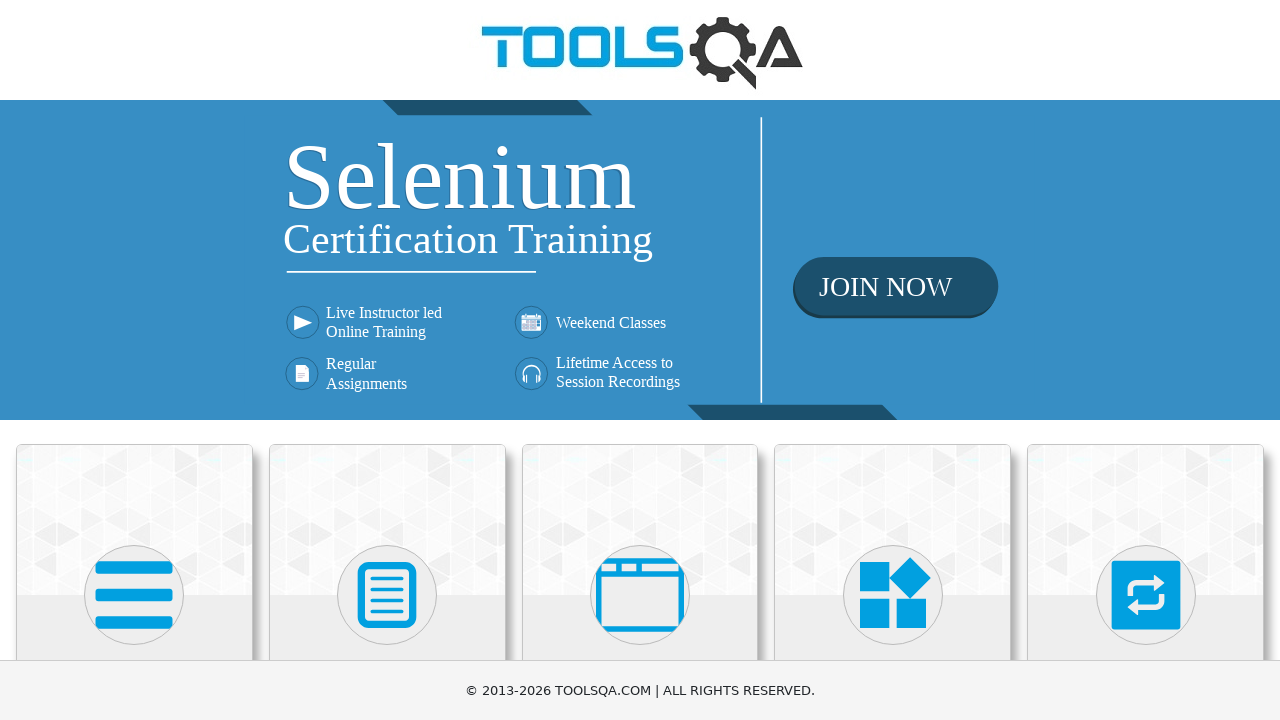

Located all card elements on the page
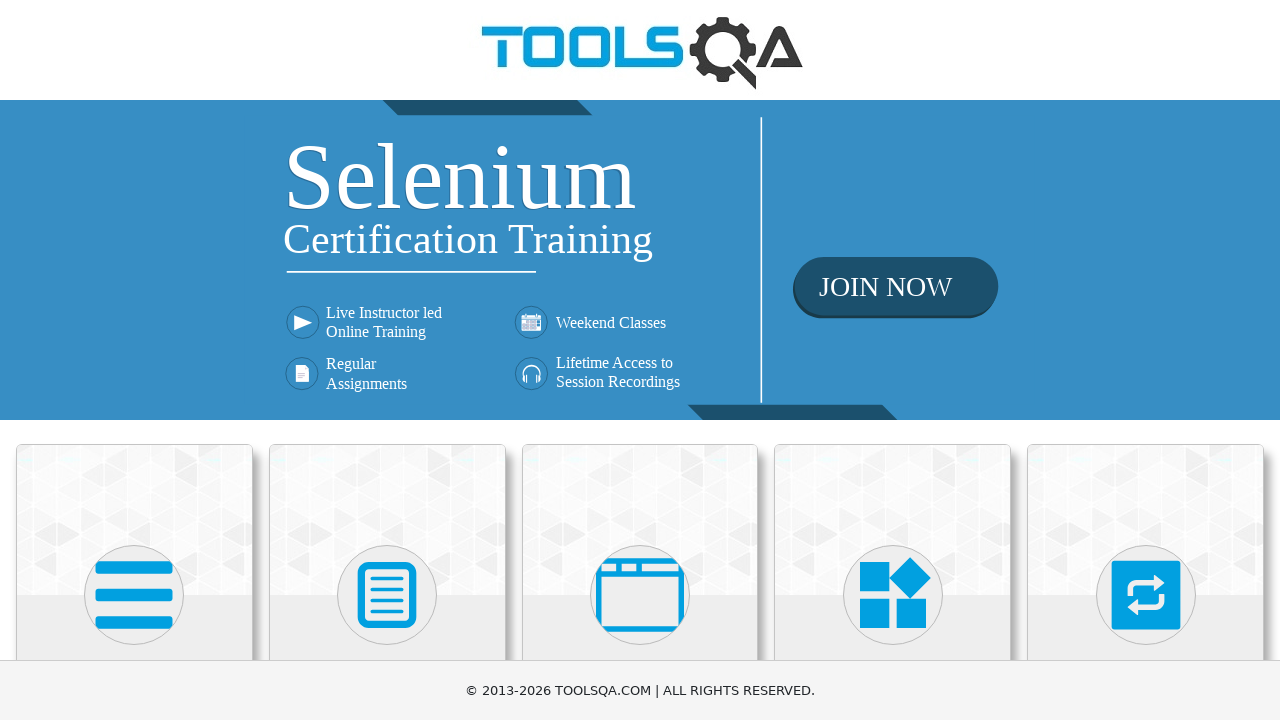

Clicked on Interactions card at (1146, 360) on .card-body >> nth=4
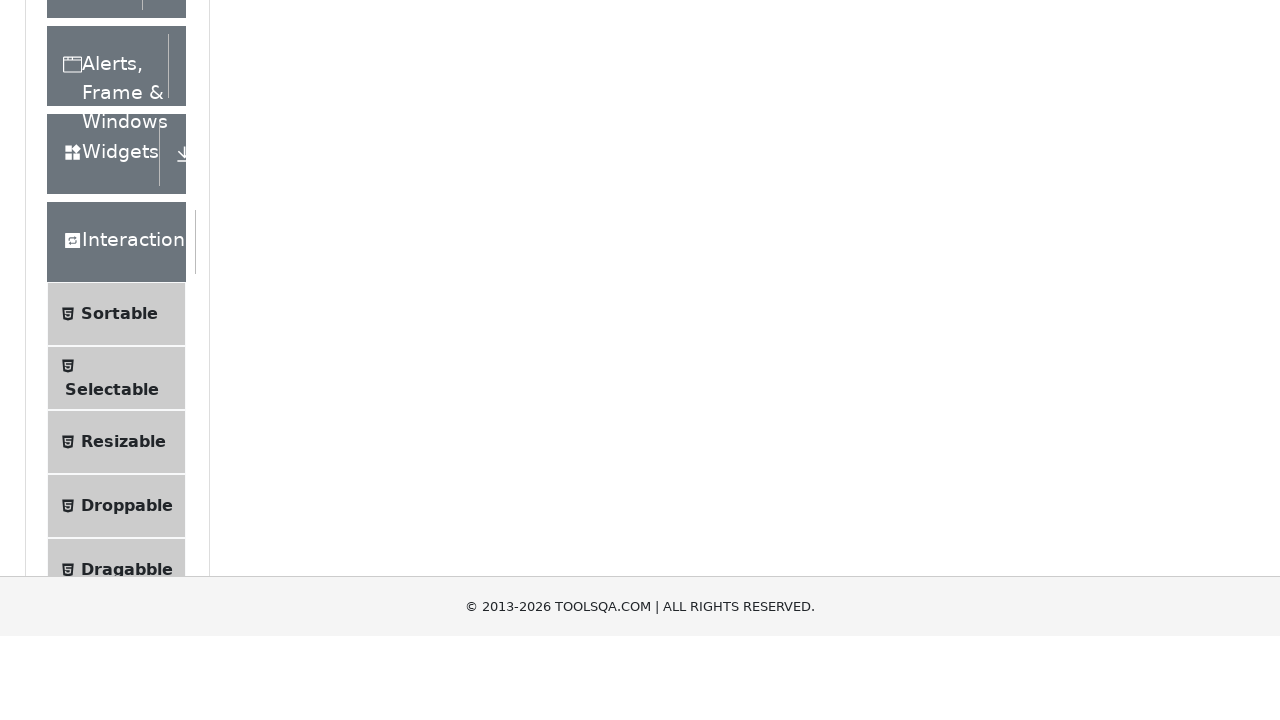

Verified navigation to Interactions page at https://demoqa.com/interaction
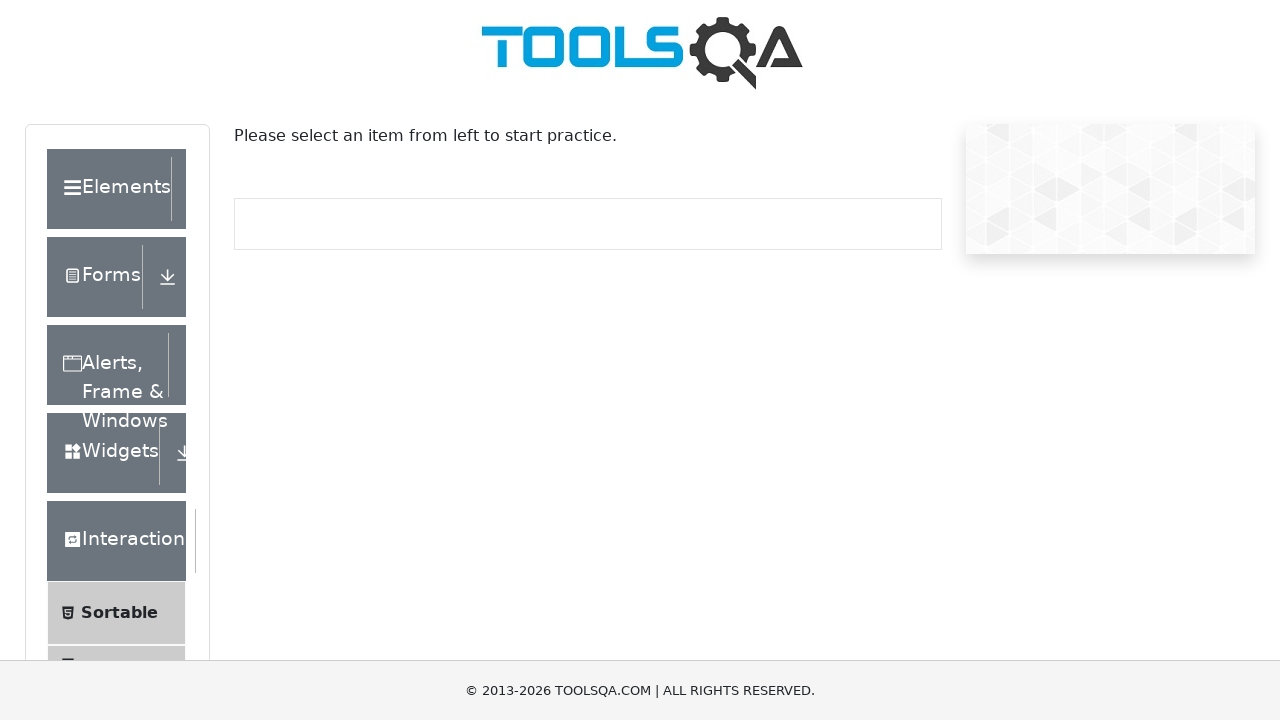

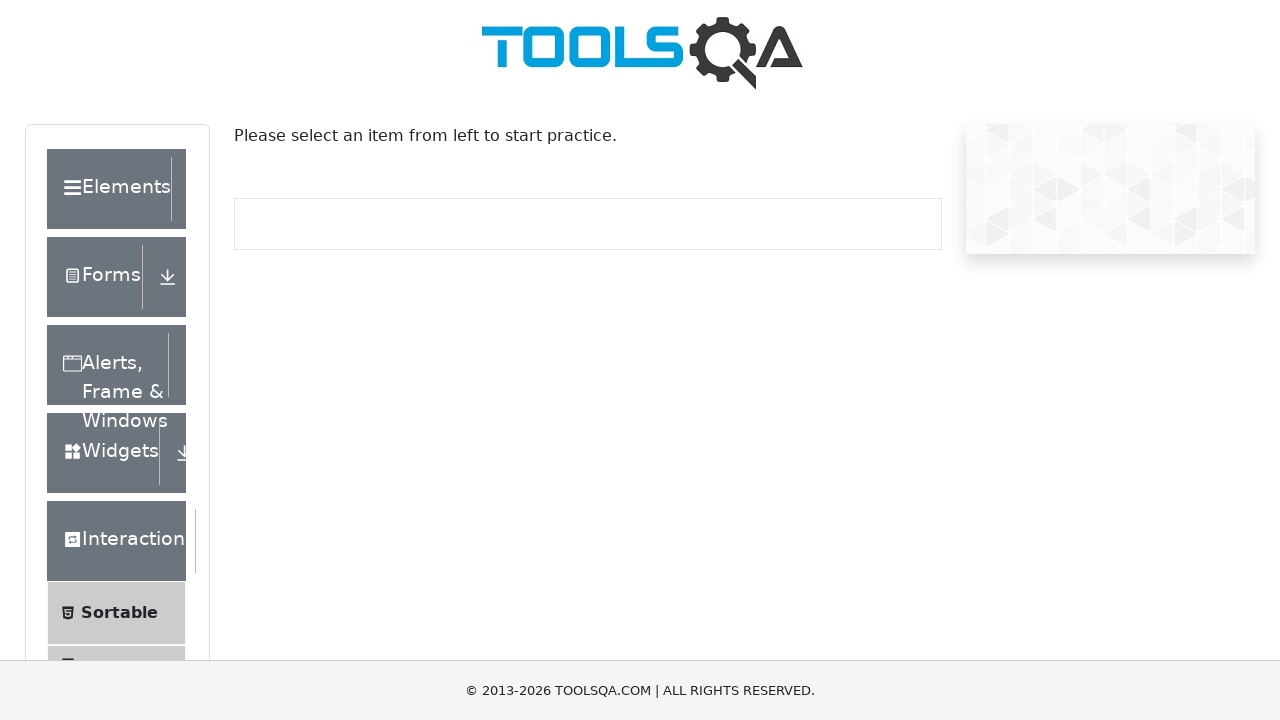